Tests the vegetable/fruit shopping site by searching for items containing "ca", verifying 4 products are displayed, and adding "Cashews" to the cart

Starting URL: https://rahulshettyacademy.com/seleniumPractise/#/

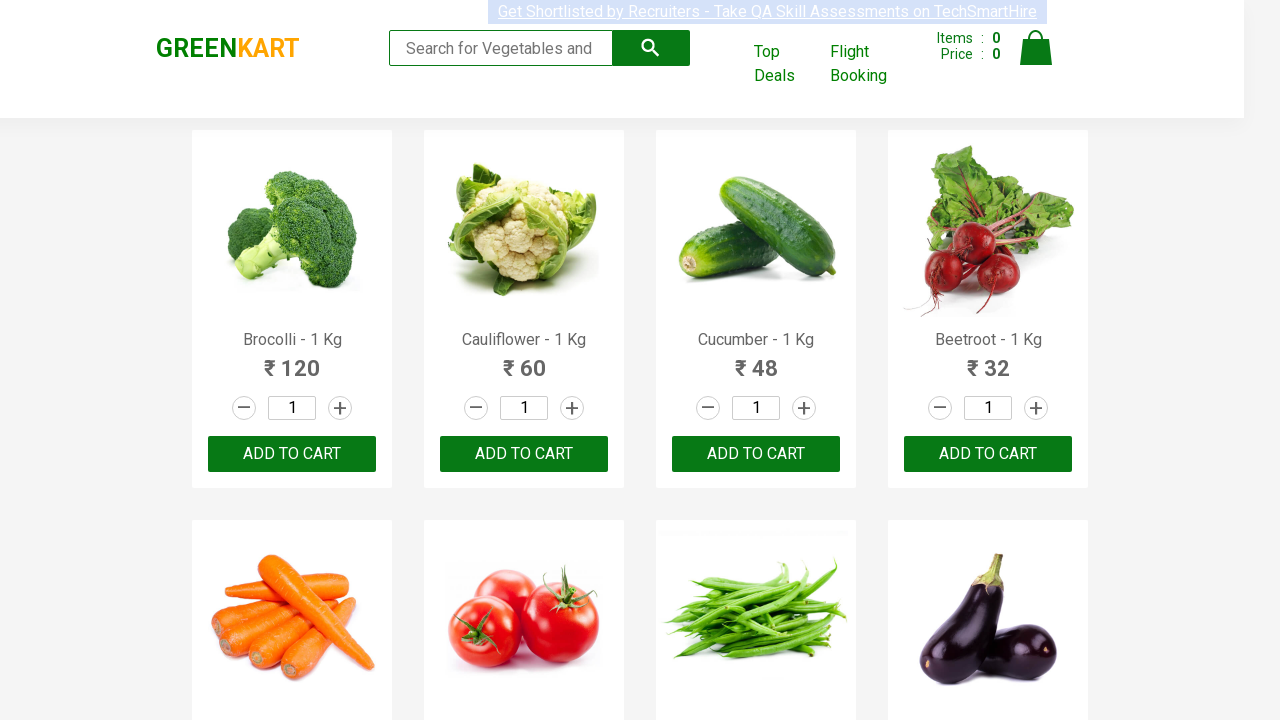

Filled search box with 'ca' on .search-keyword
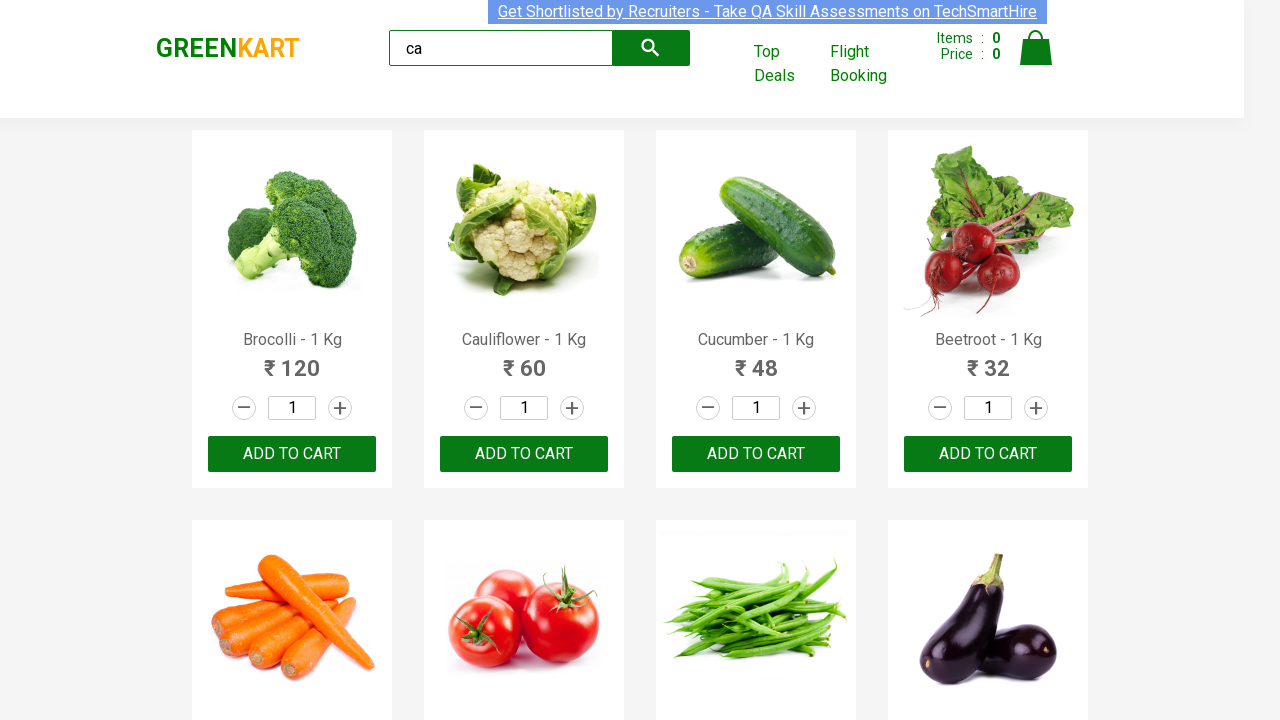

Waited 2 seconds for search results to load
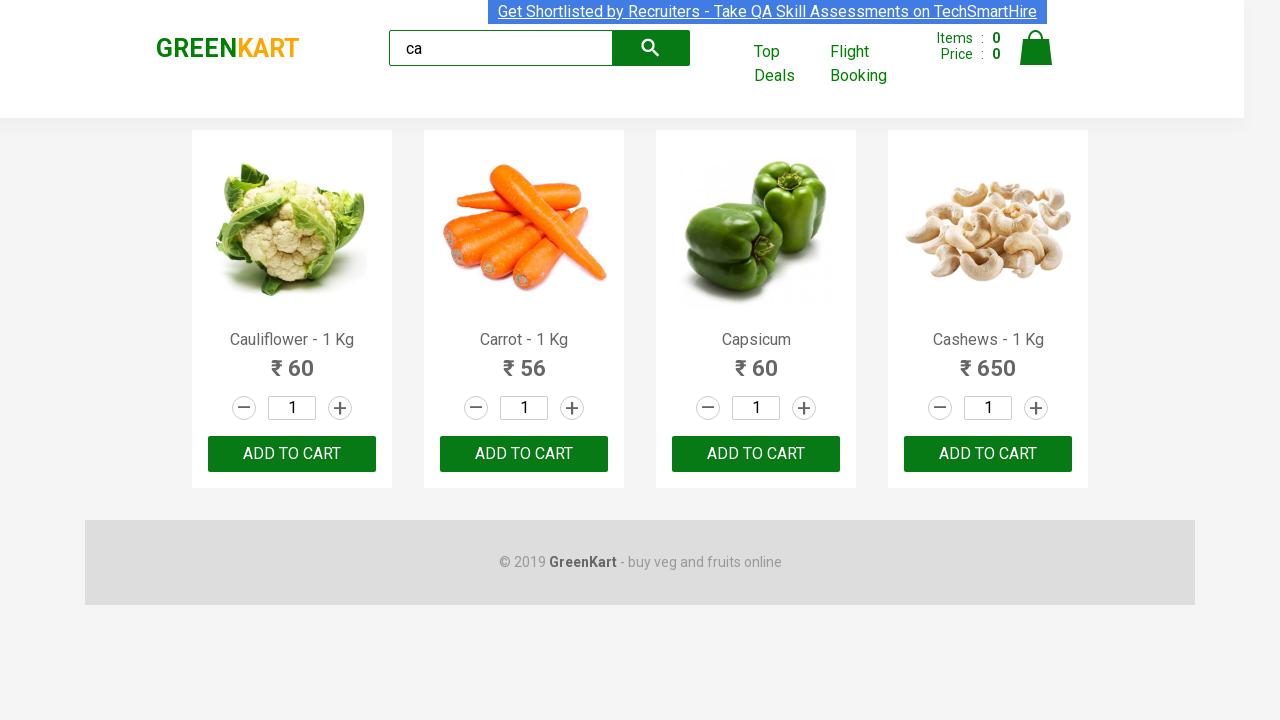

Waited for product elements to be visible
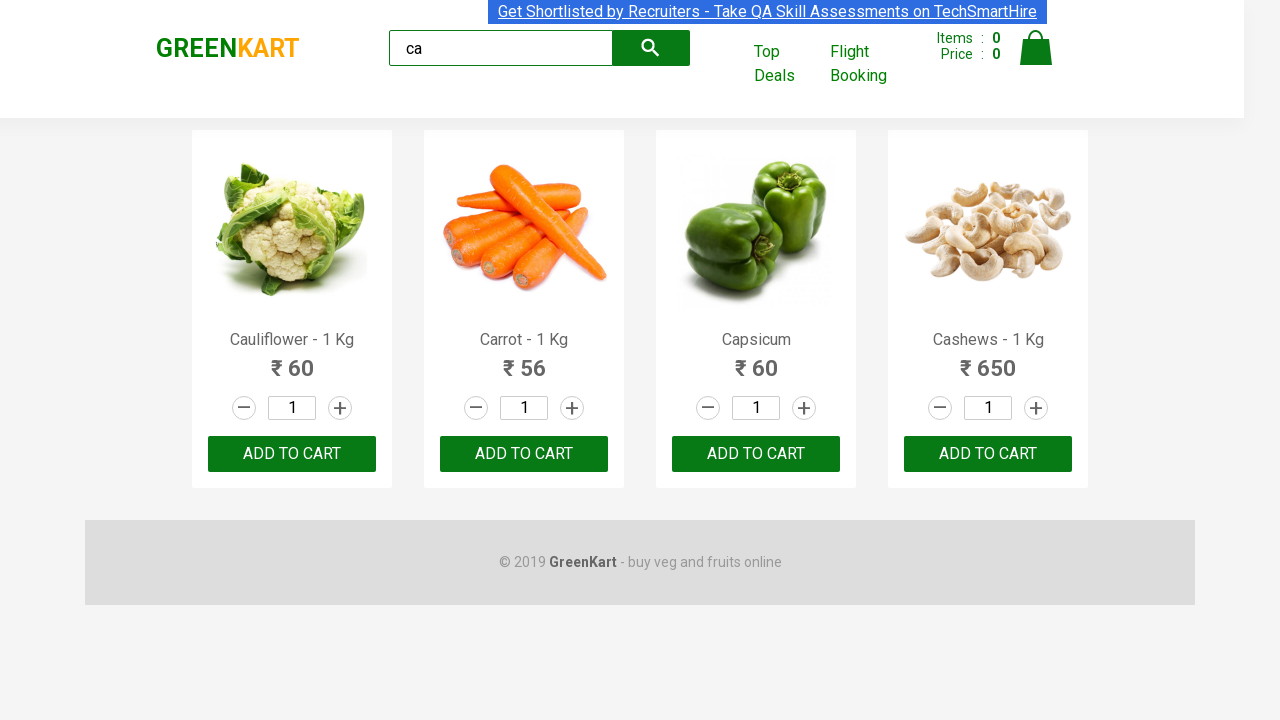

Verified that 4 products are displayed
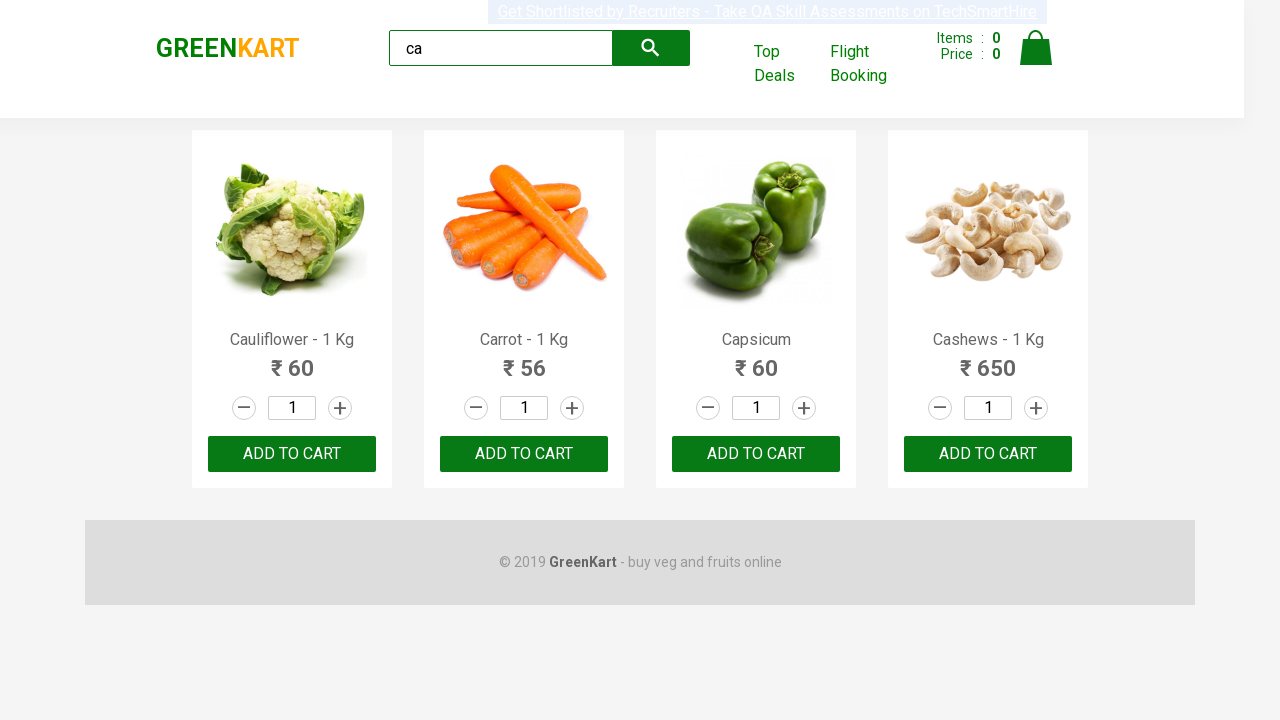

Clicked 'ADD TO CART' button for Cashews product at (988, 454) on .products .product >> nth=3 >> button[type=button]
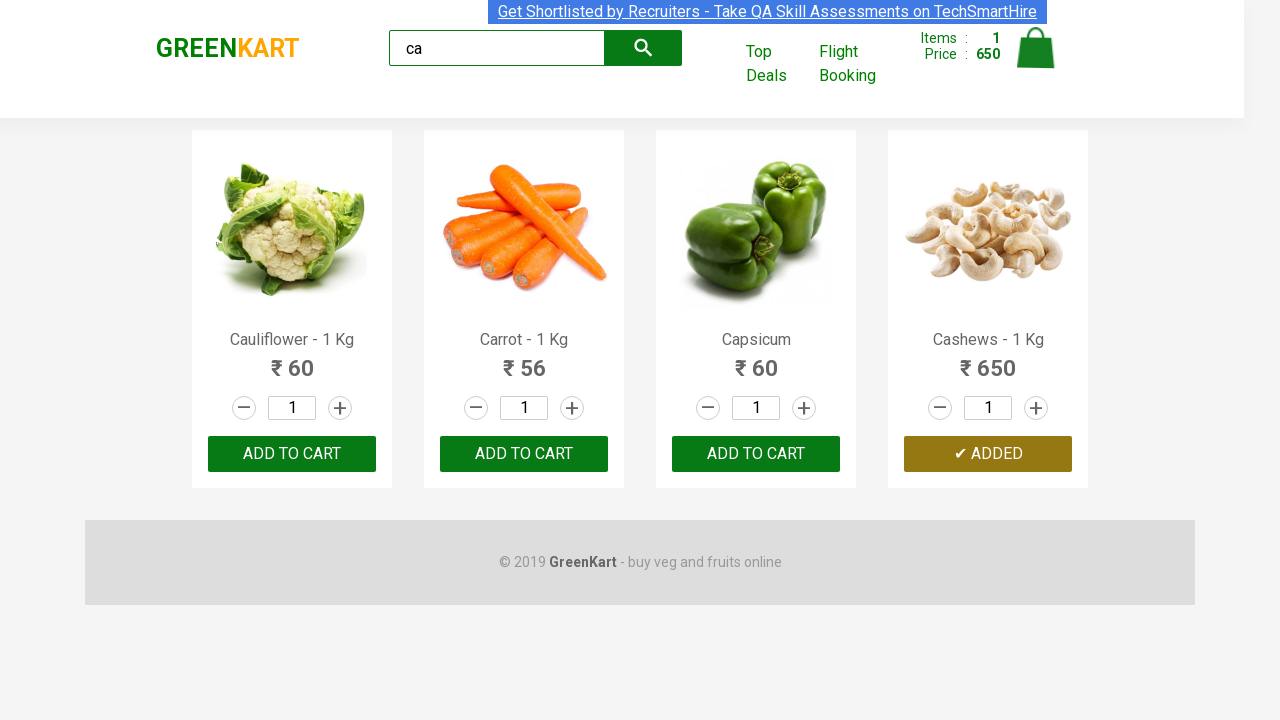

Retrieved brand logo text from page
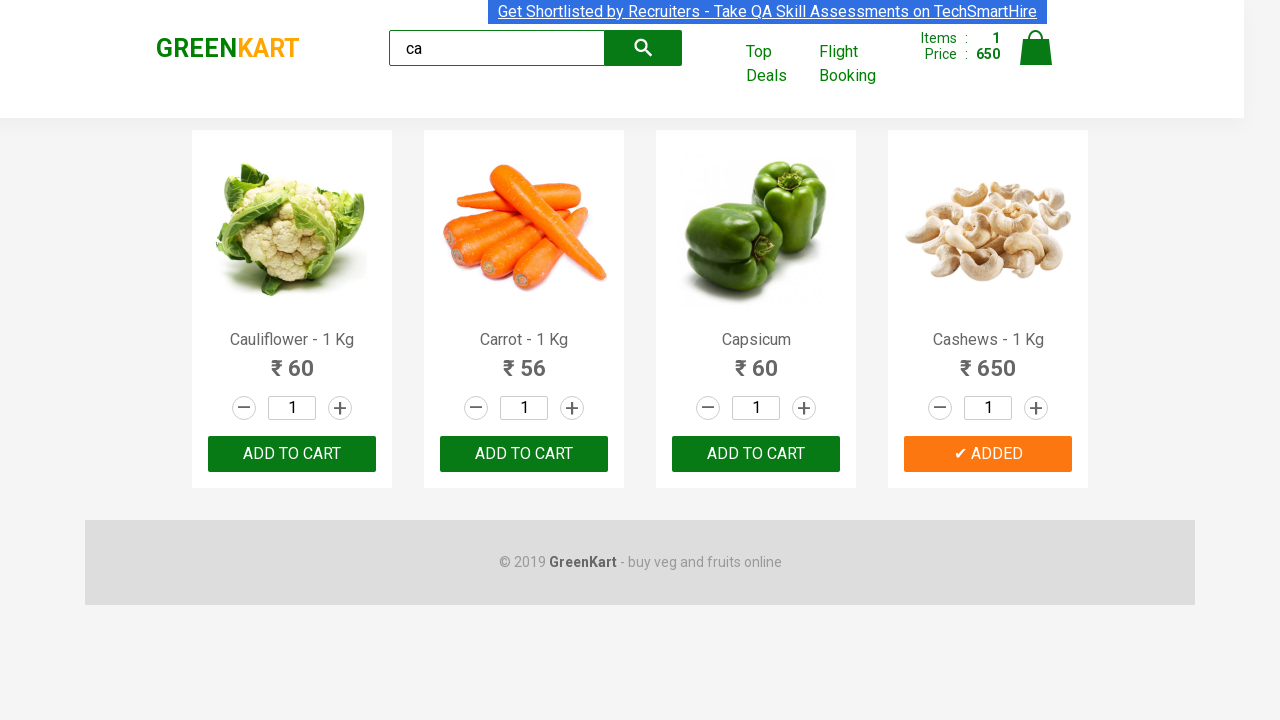

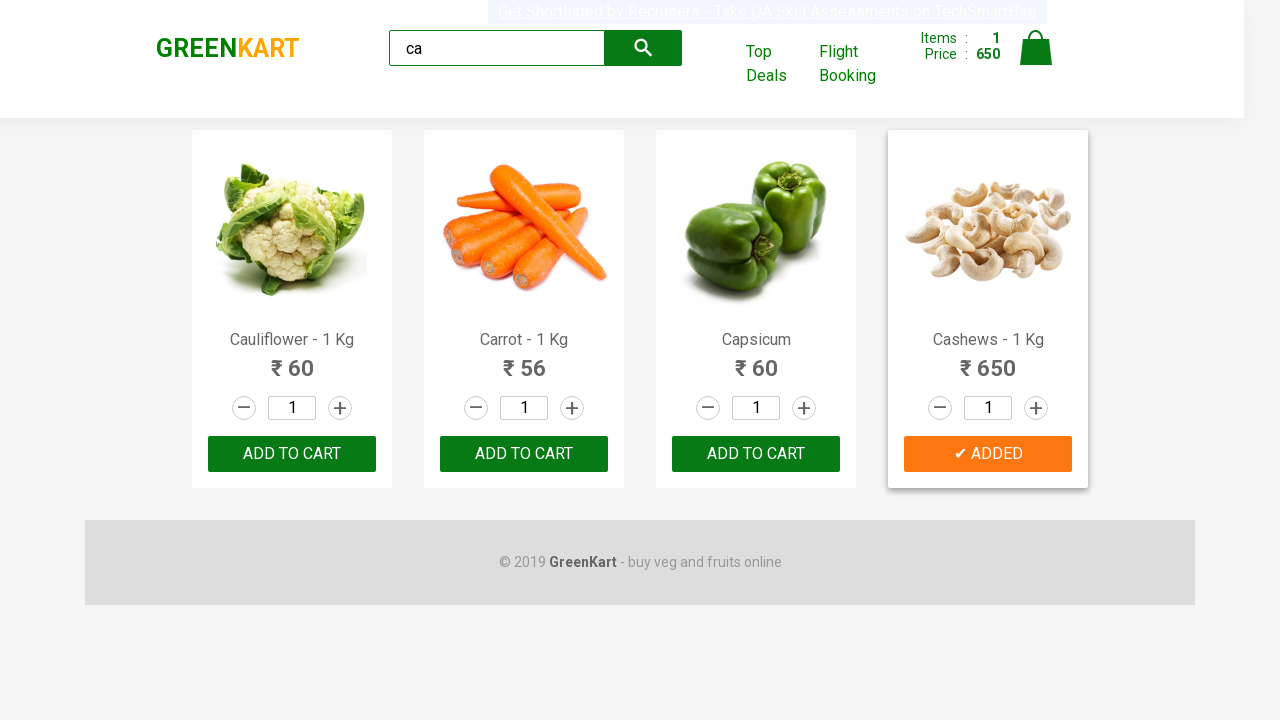